Tests adding todo items by filling the input field and pressing Enter, then verifying the items appear in the list

Starting URL: https://demo.playwright.dev/todomvc

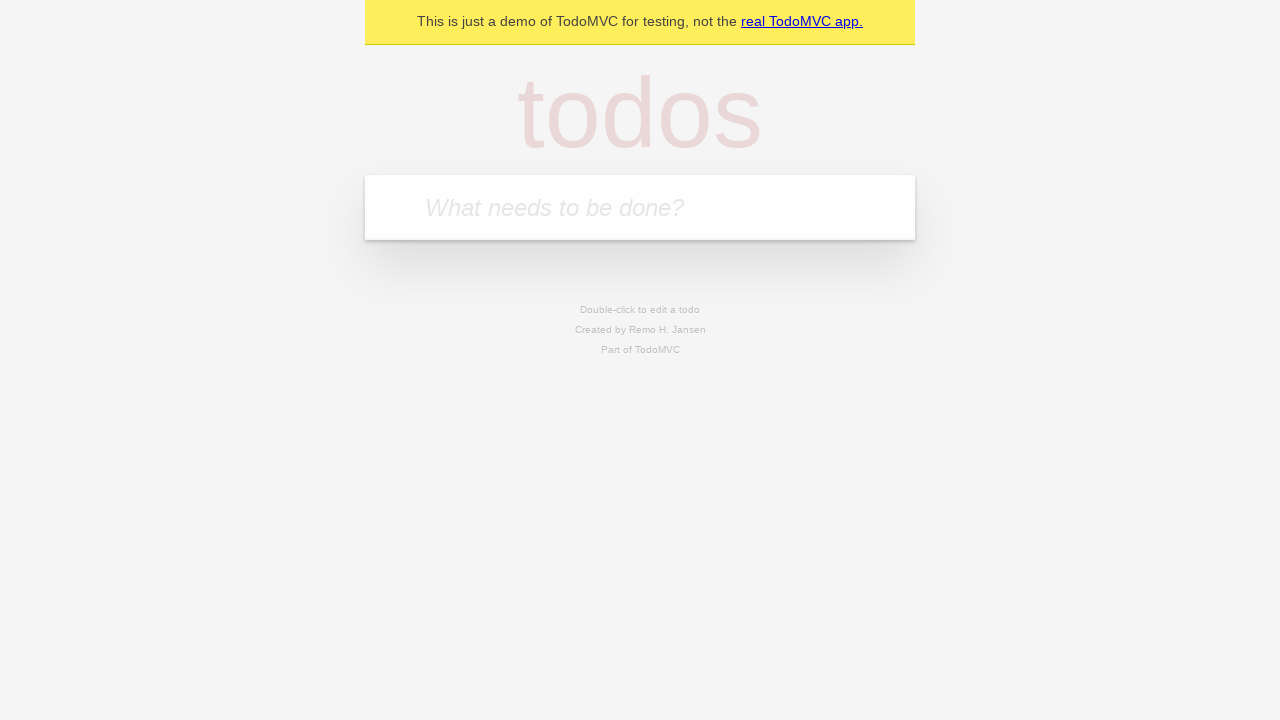

Filled todo input field with 'buy some cheese' on internal:attr=[placeholder="What needs to be done?"i]
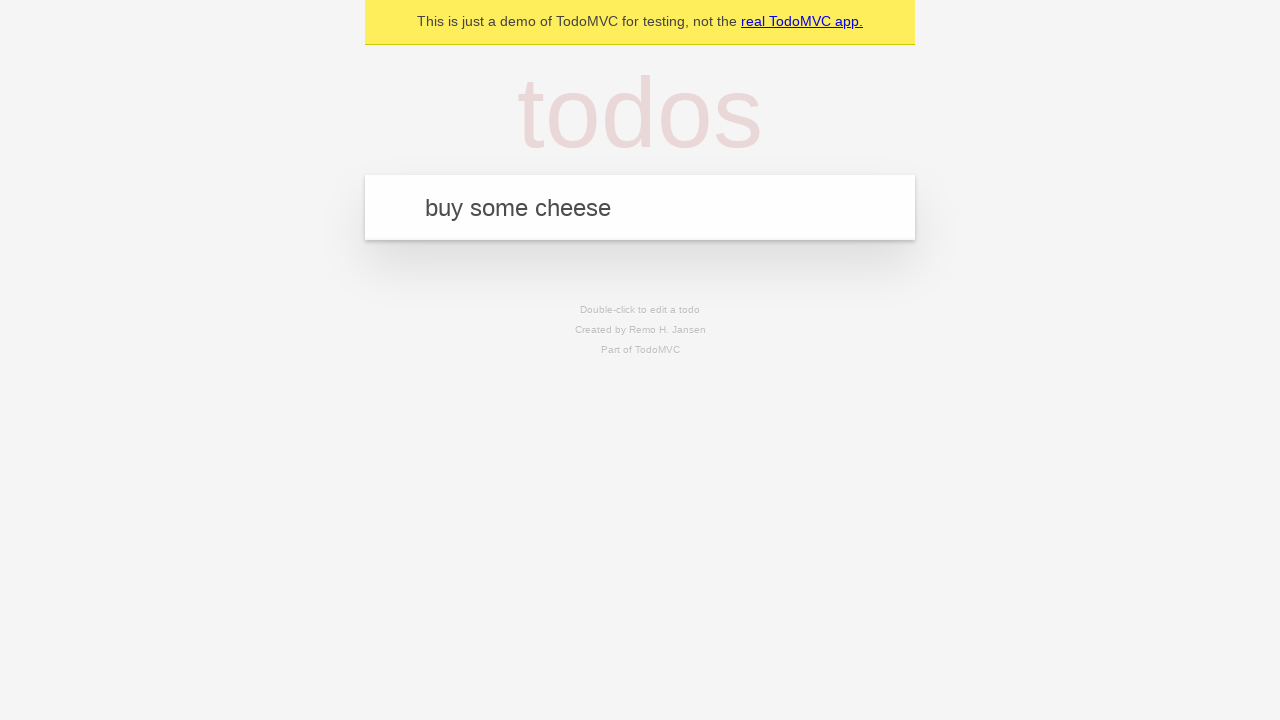

Pressed Enter to create first todo item on internal:attr=[placeholder="What needs to be done?"i]
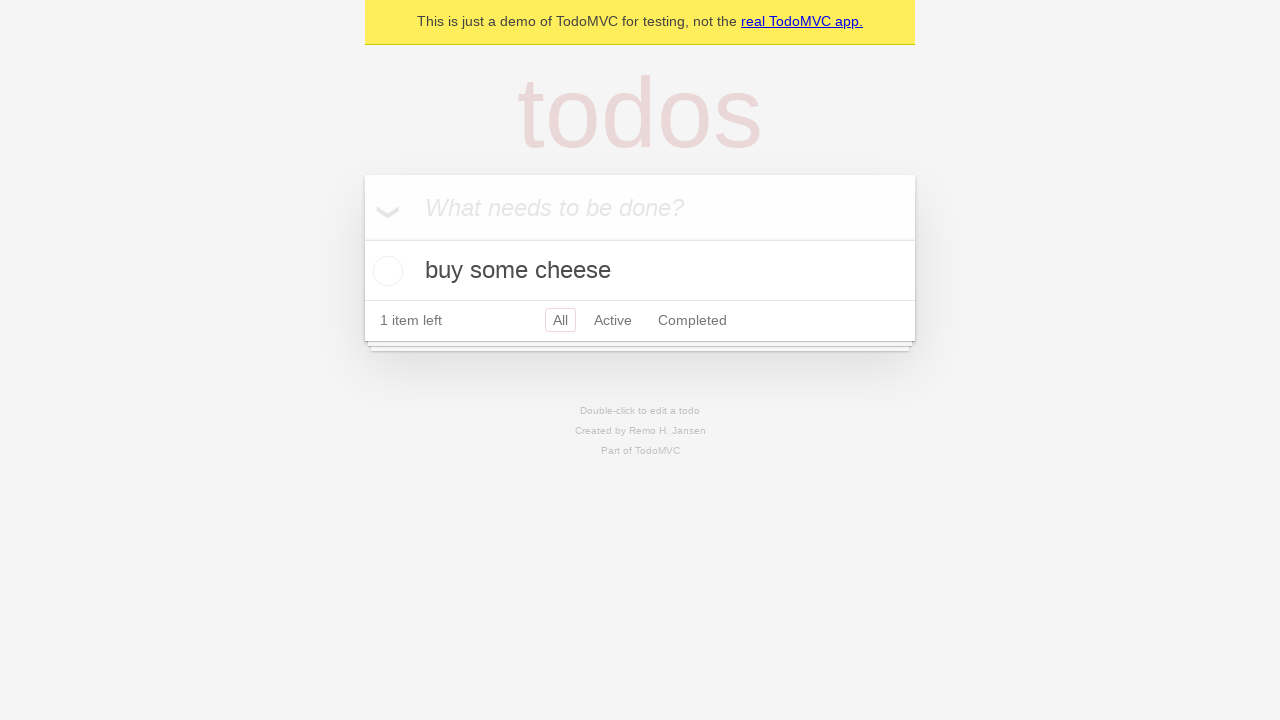

First todo item appeared in the list
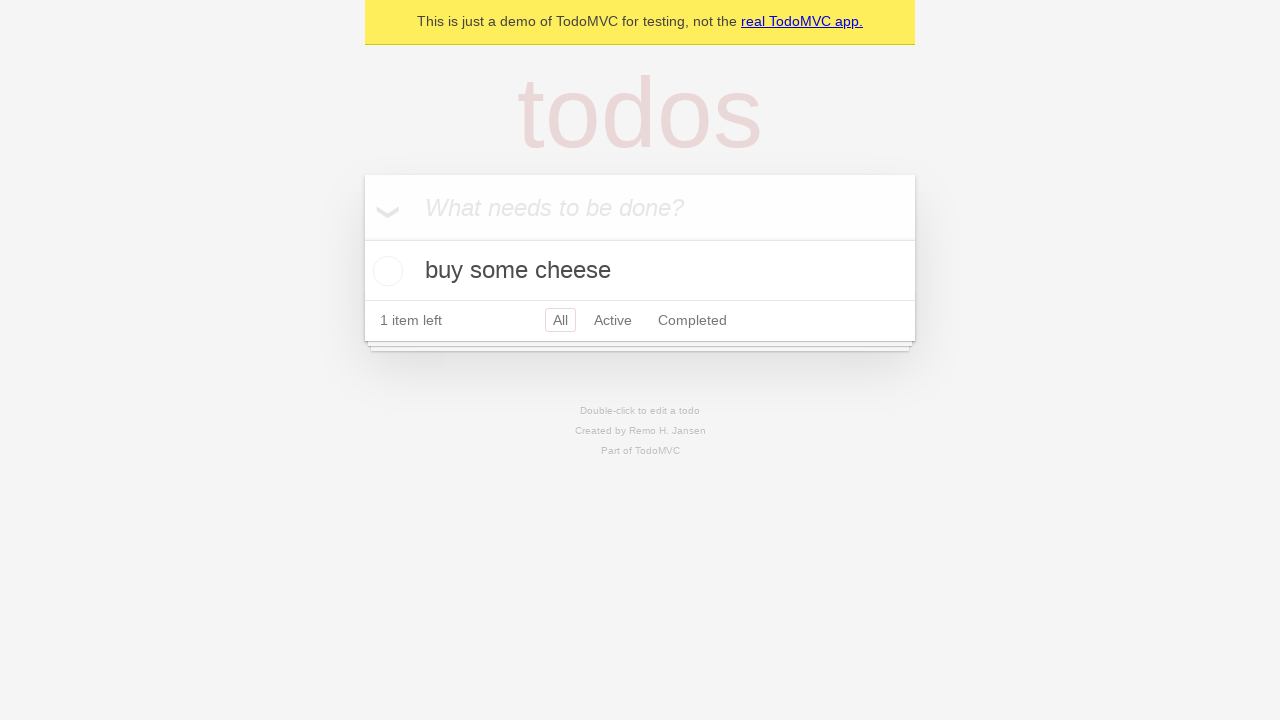

Filled todo input field with 'feed the cat' on internal:attr=[placeholder="What needs to be done?"i]
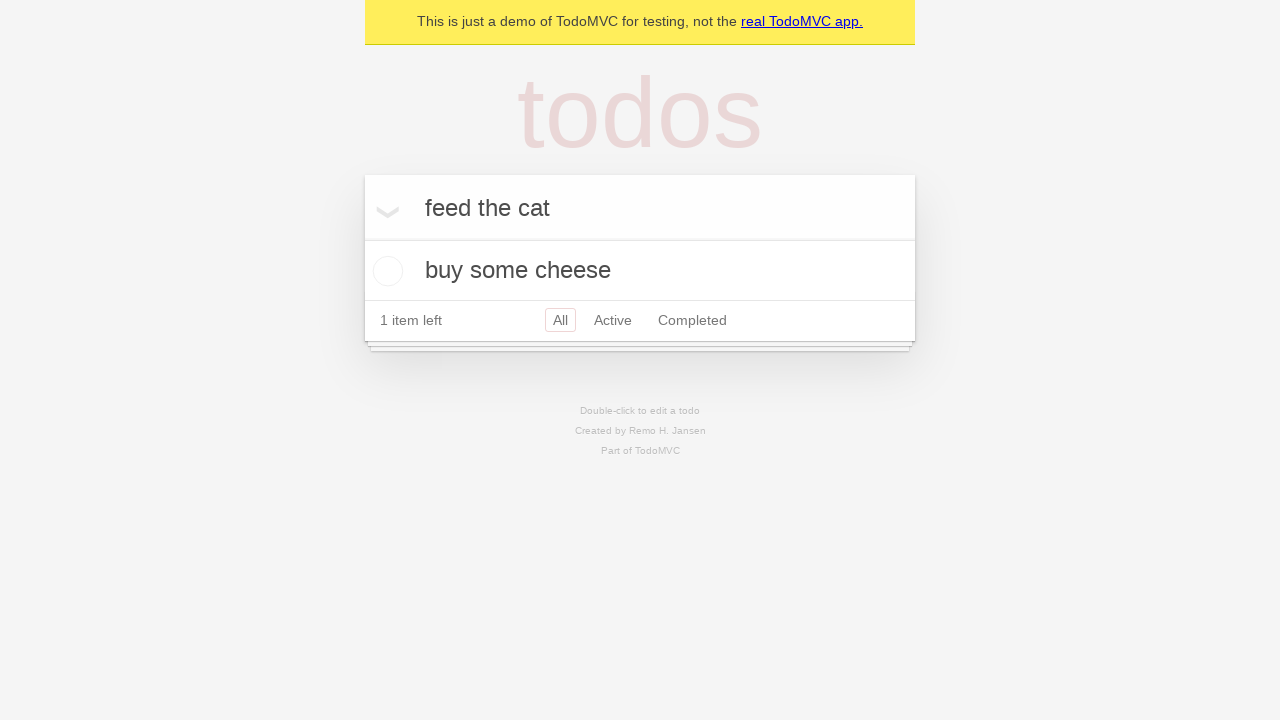

Pressed Enter to create second todo item on internal:attr=[placeholder="What needs to be done?"i]
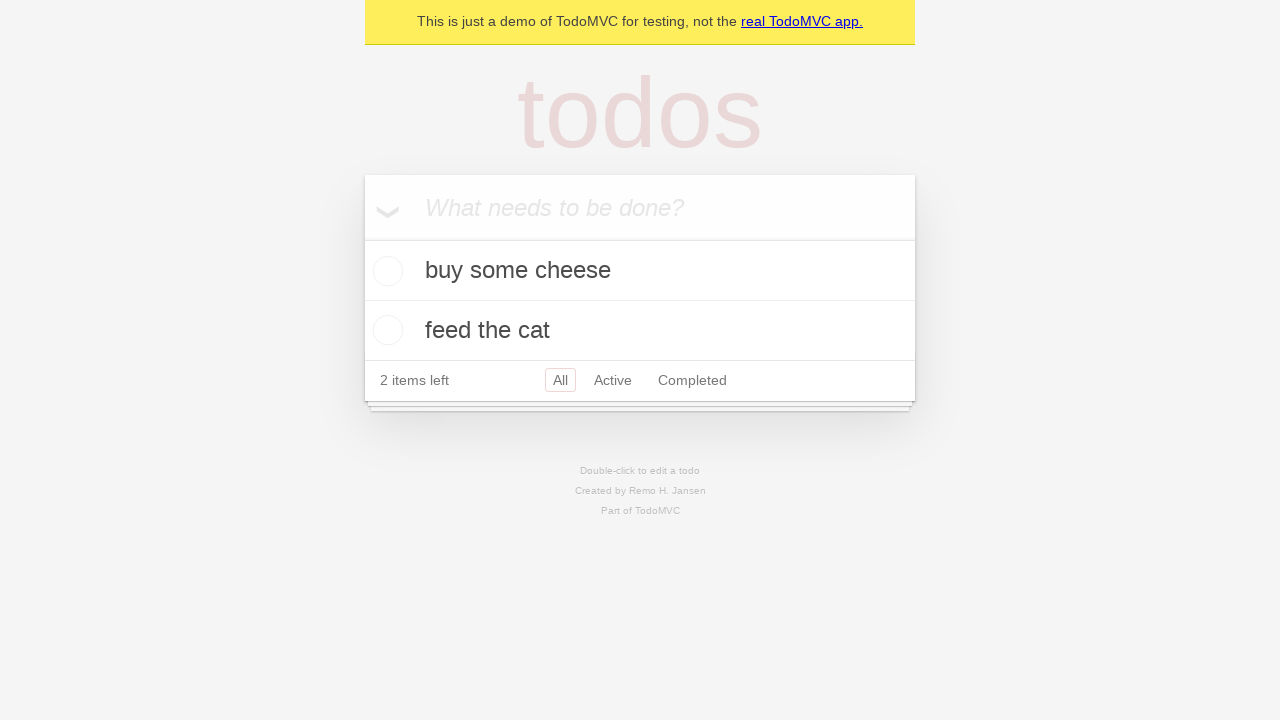

Second todo item appeared in the list, both todos now visible
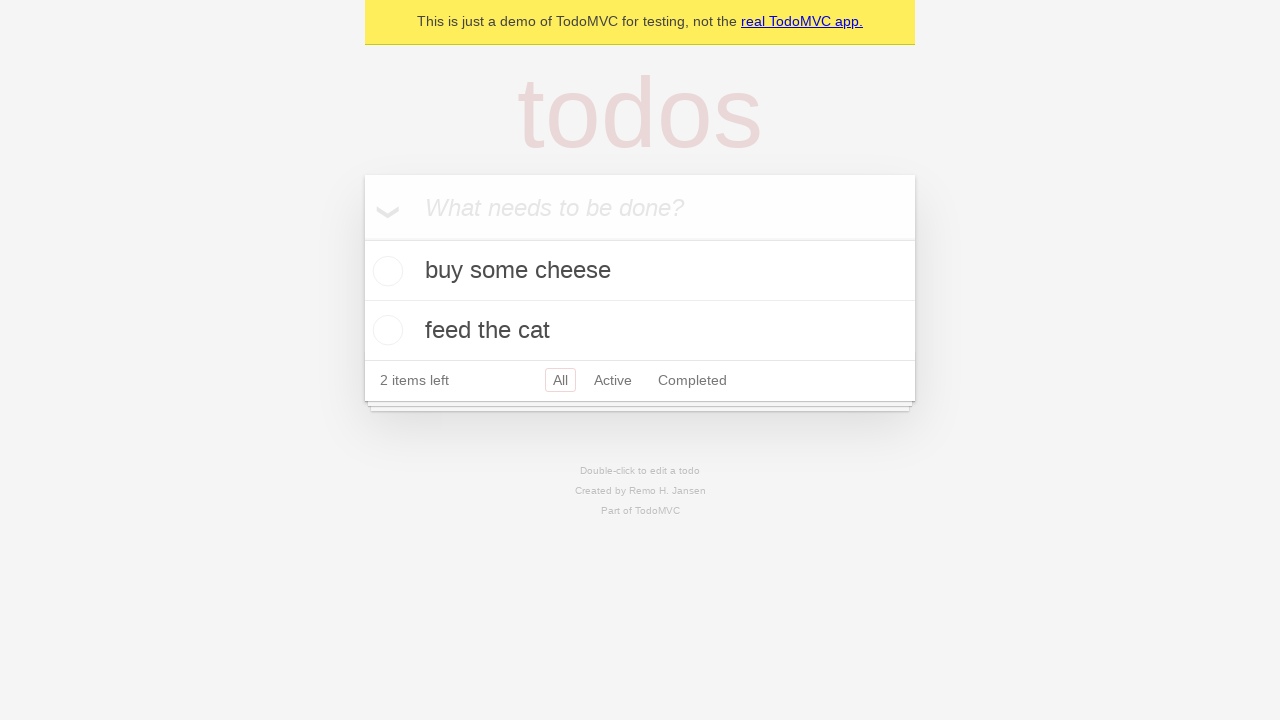

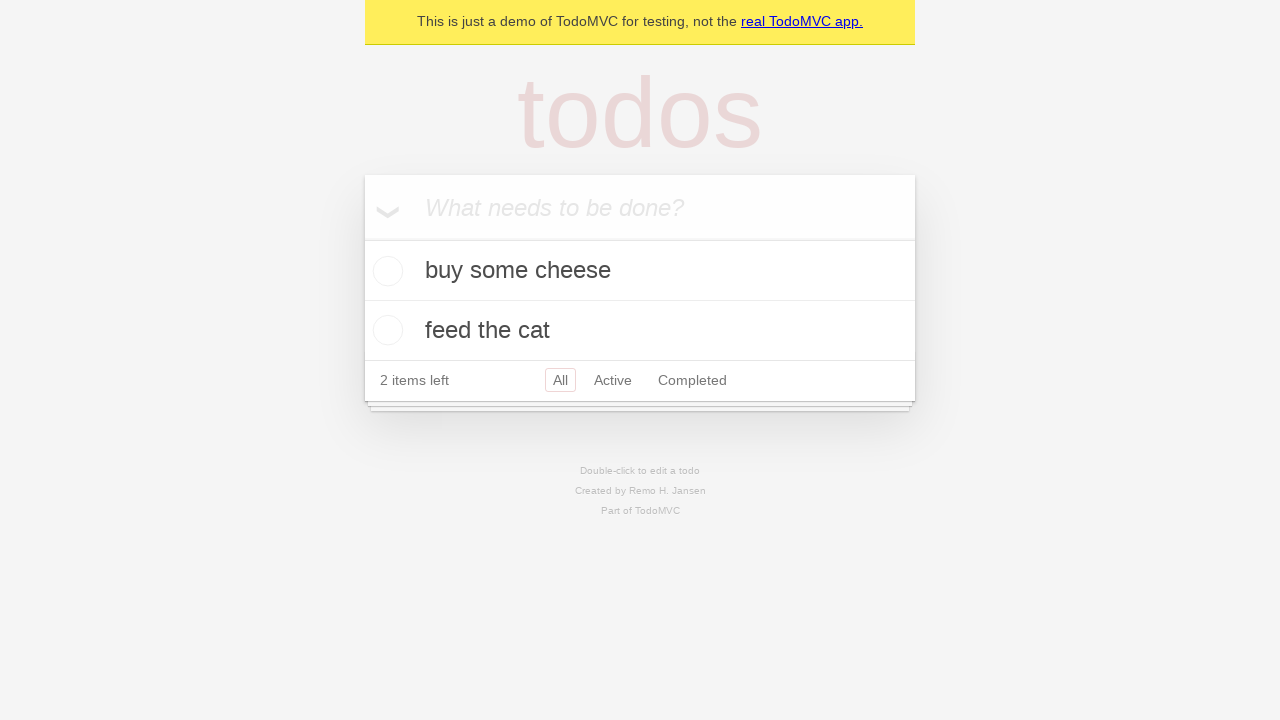